Tests the add/remove elements functionality by clicking the "Add Element" button, verifying a "Delete" button appears, clicking the delete button, and verifying it disappears.

Starting URL: https://practice.cydeo.com/add_remove_elements/

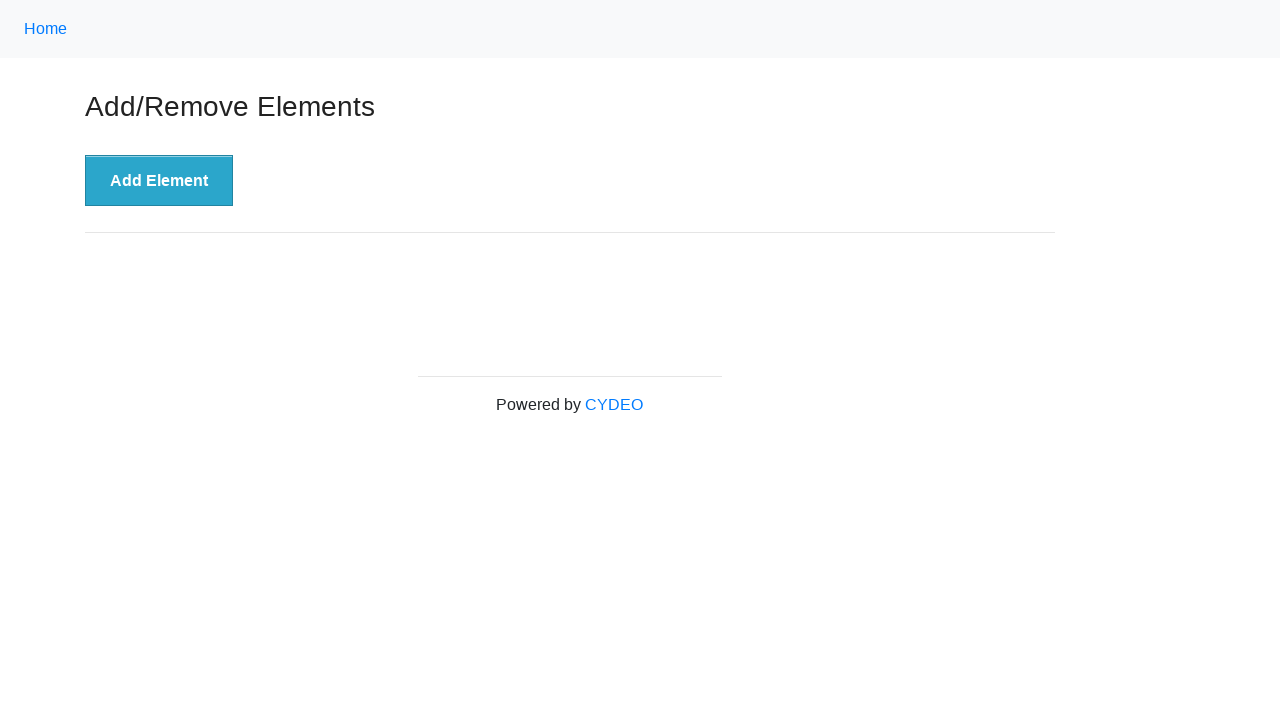

Clicked the 'Add Element' button at (159, 181) on button:has-text('Add Element')
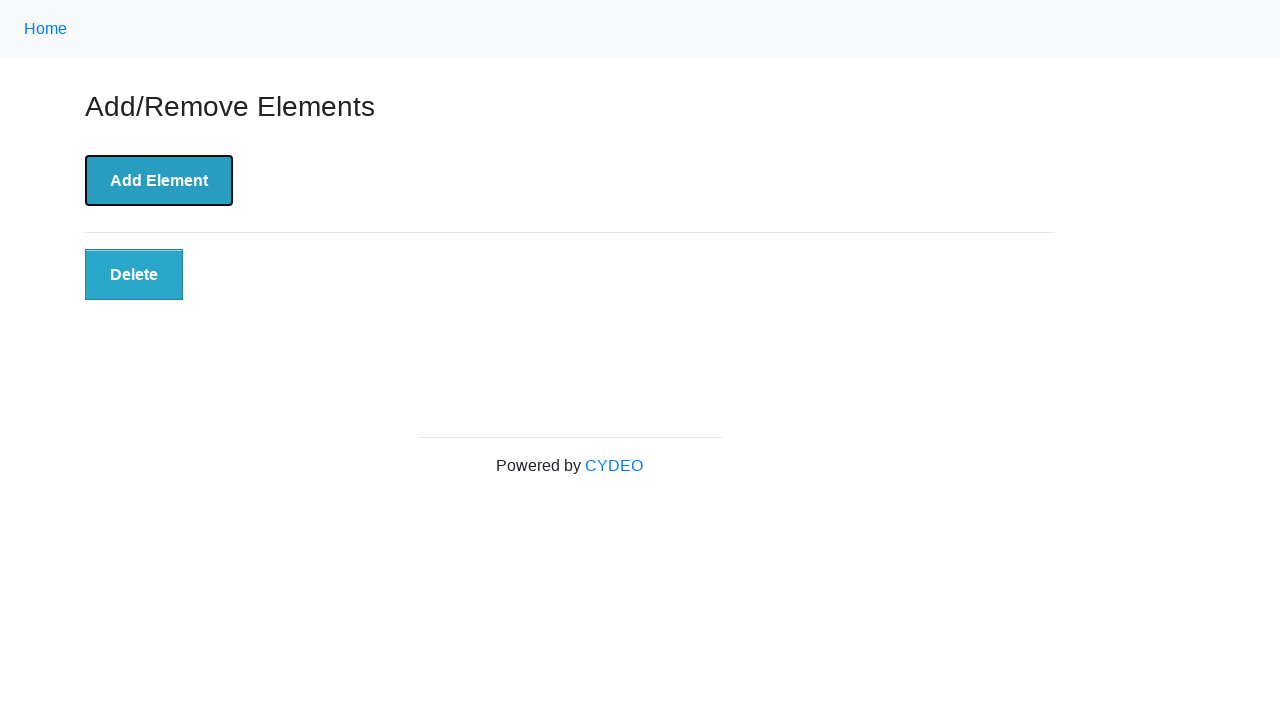

Waited for 'Delete' button to appear
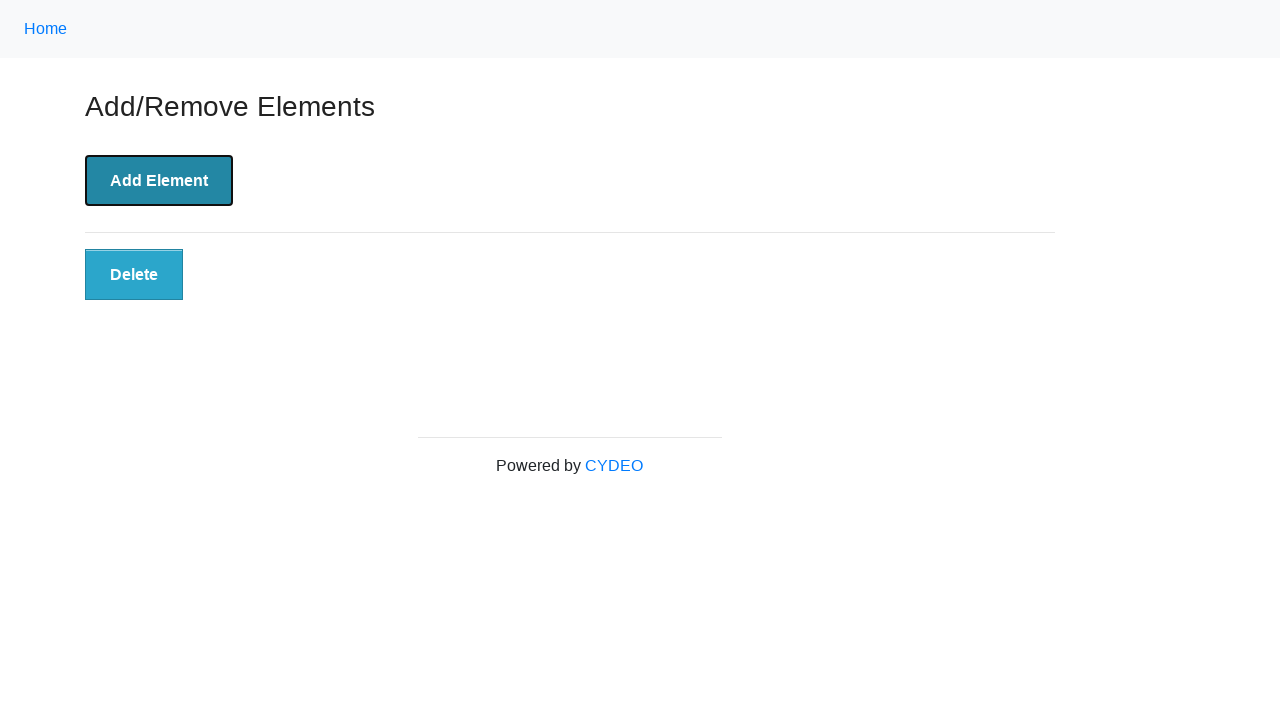

Verified 'Delete' button is visible
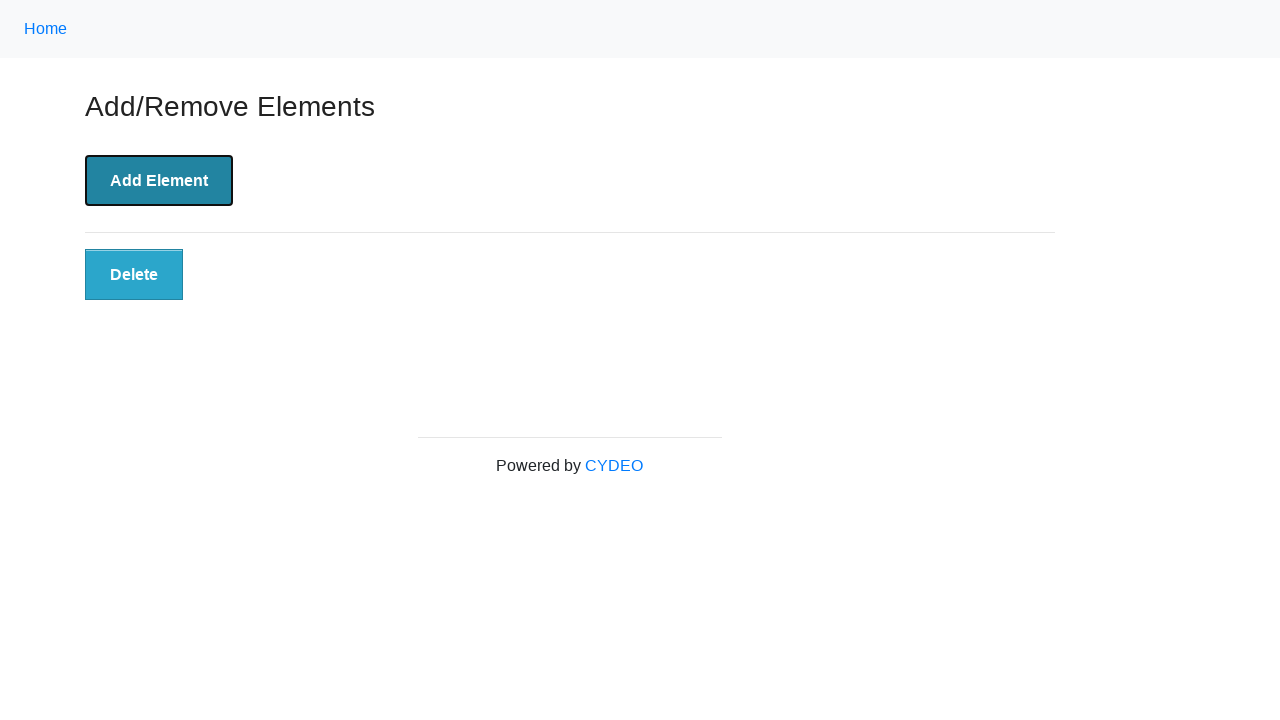

Clicked the 'Delete' button at (134, 275) on button:has-text('Delete')
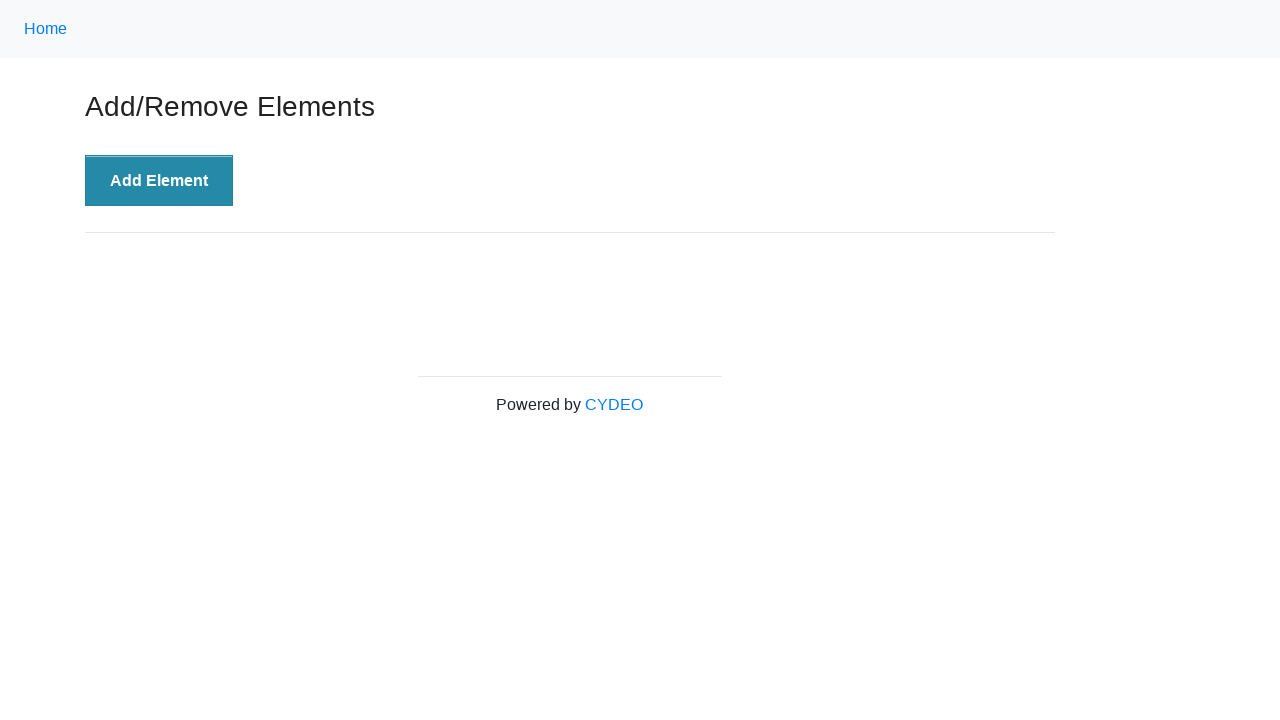

Waited for 'Delete' button to disappear
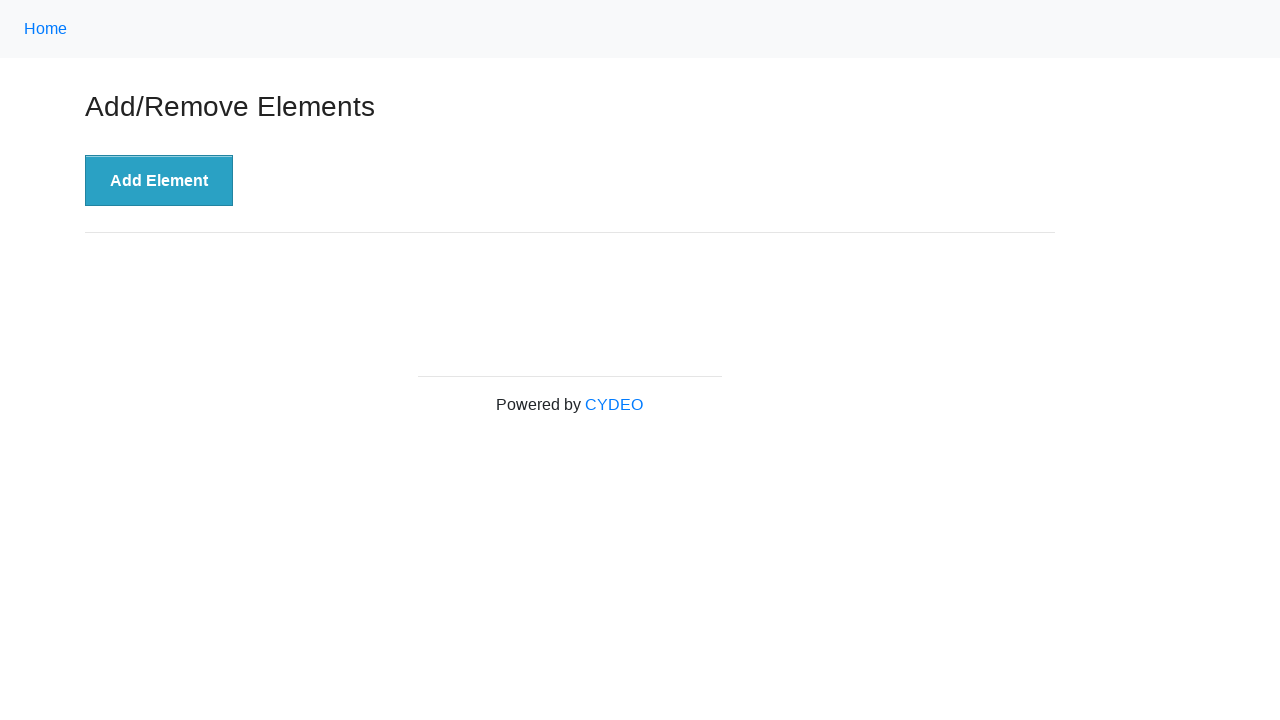

Verified 'Delete' button is no longer visible
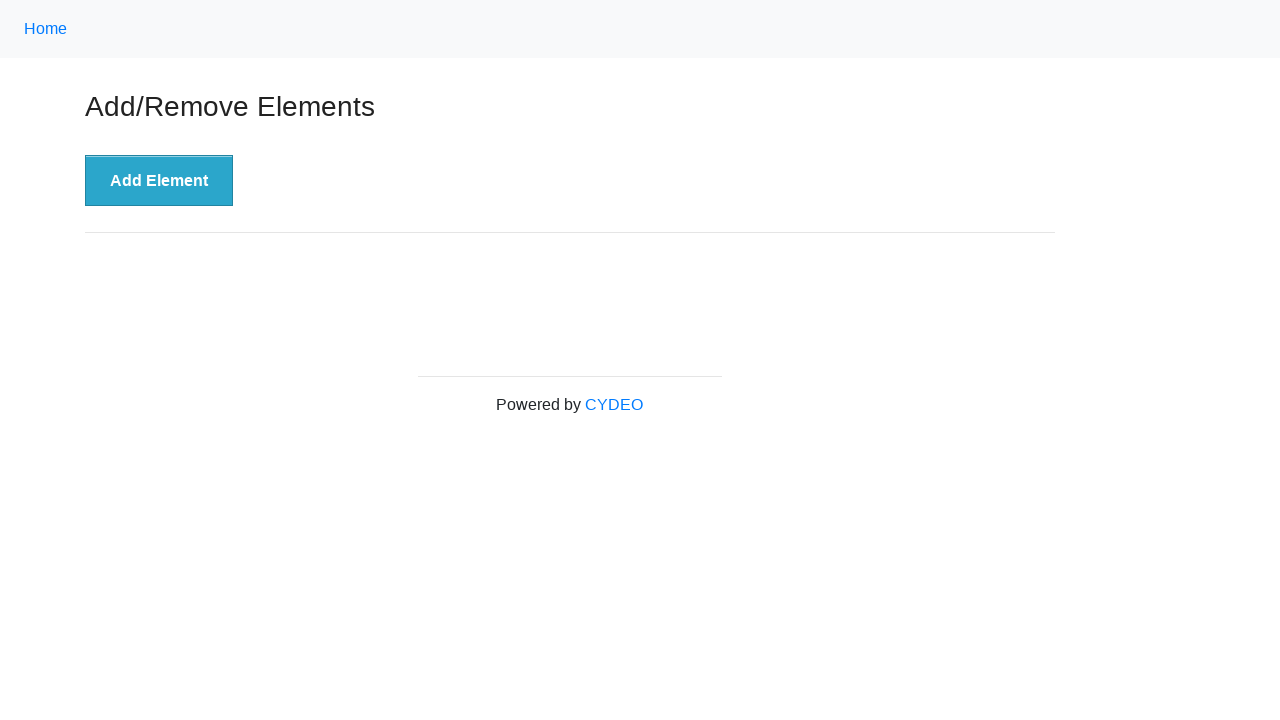

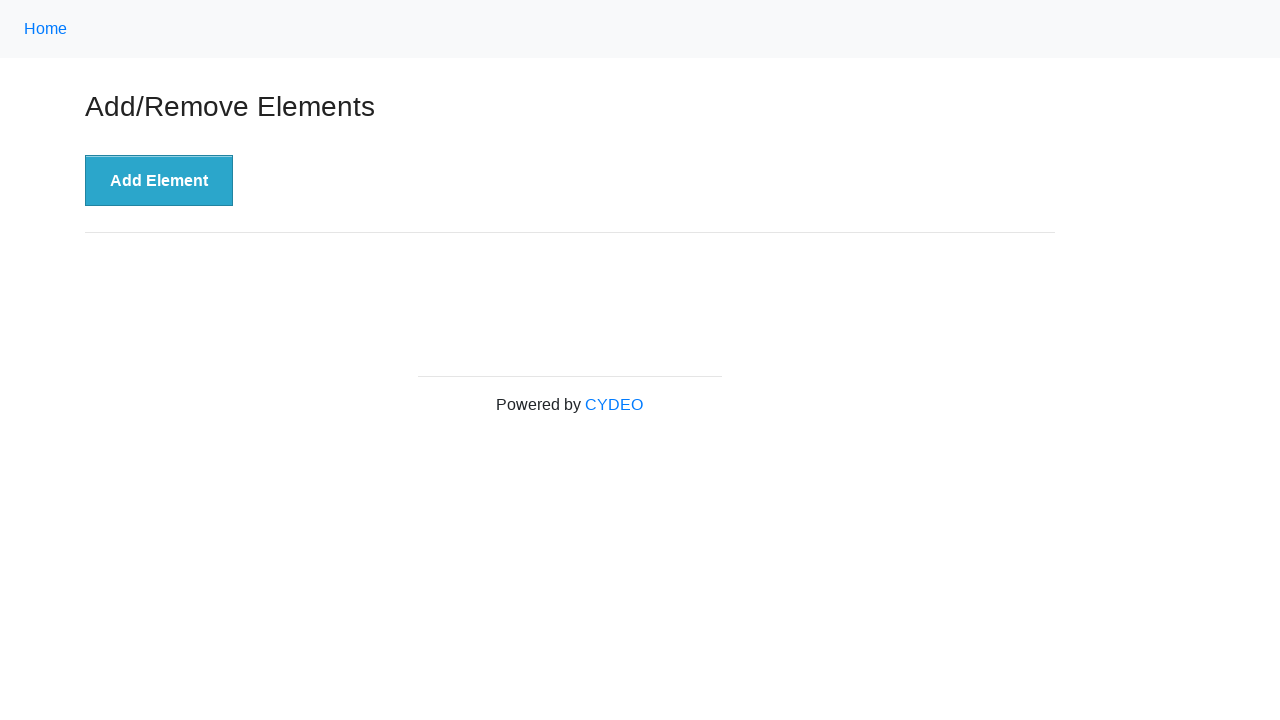